Creates a new todo item, hovers over it, and verifies the remove/destroy button becomes visible

Starting URL: https://todomvc.com/examples/typescript-angular/#/

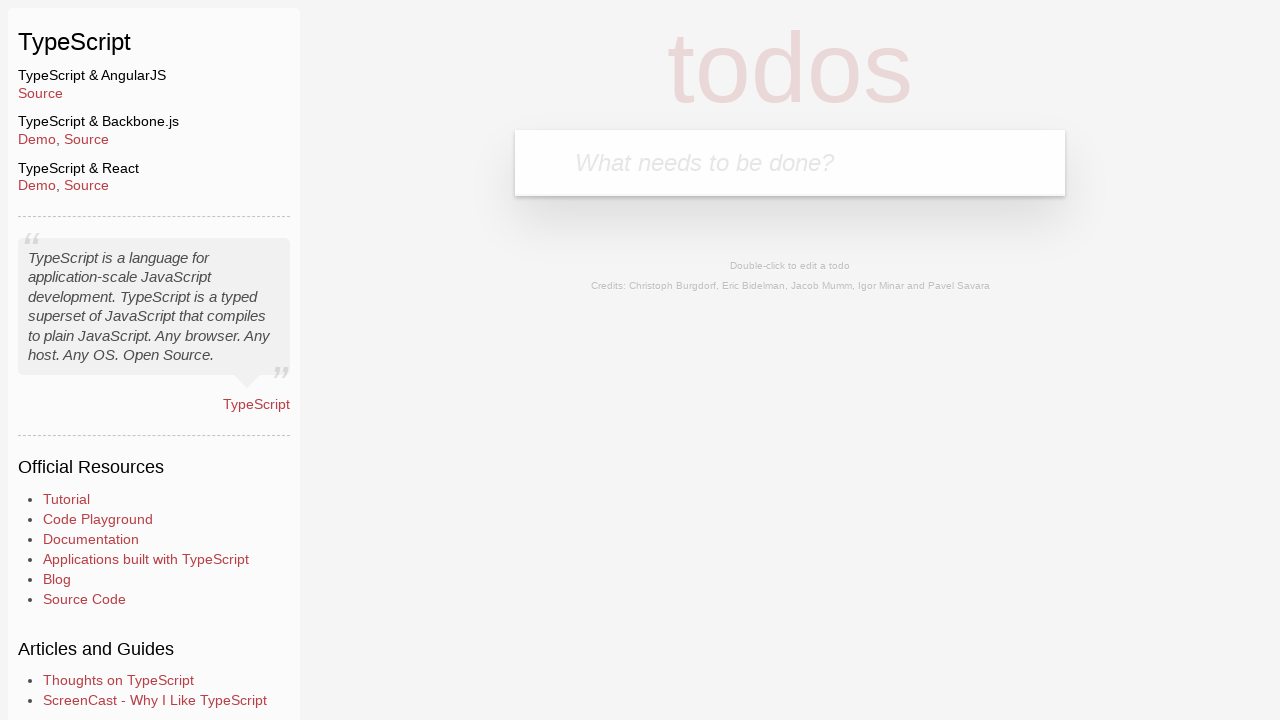

Filled new todo input field with 'Lorem' on input.new-todo
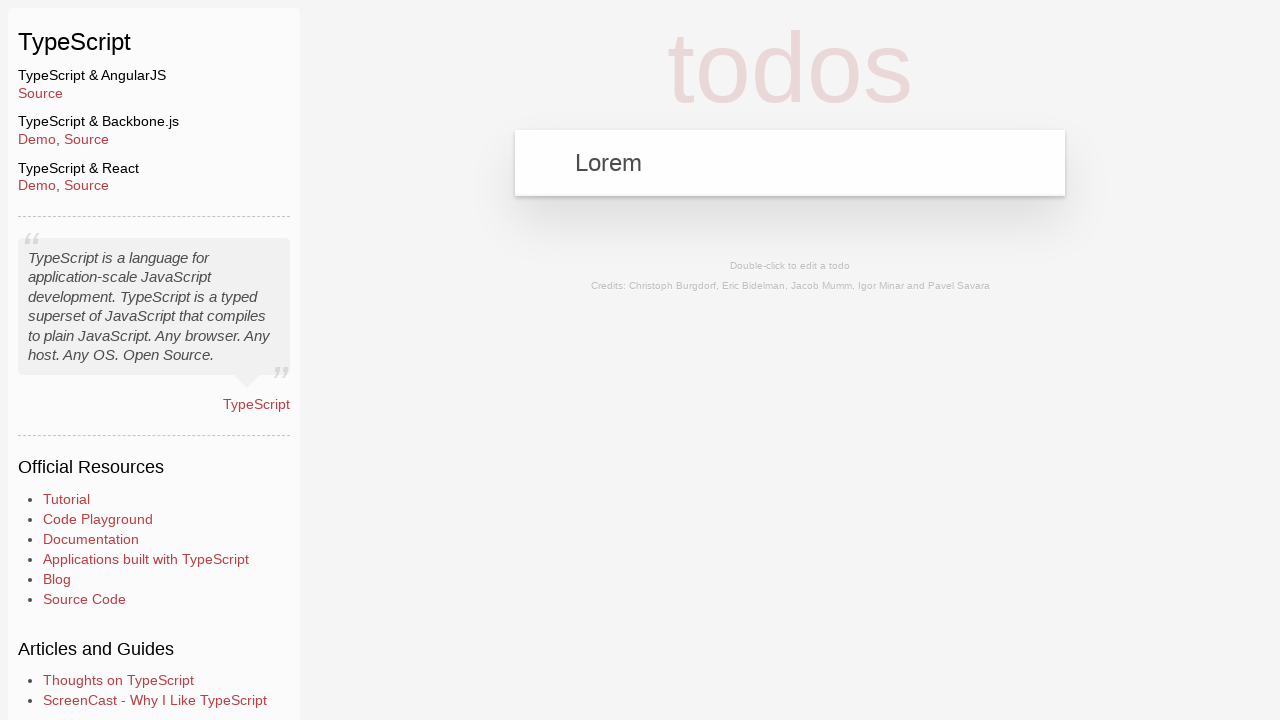

Pressed Enter to create the todo item on input.new-todo
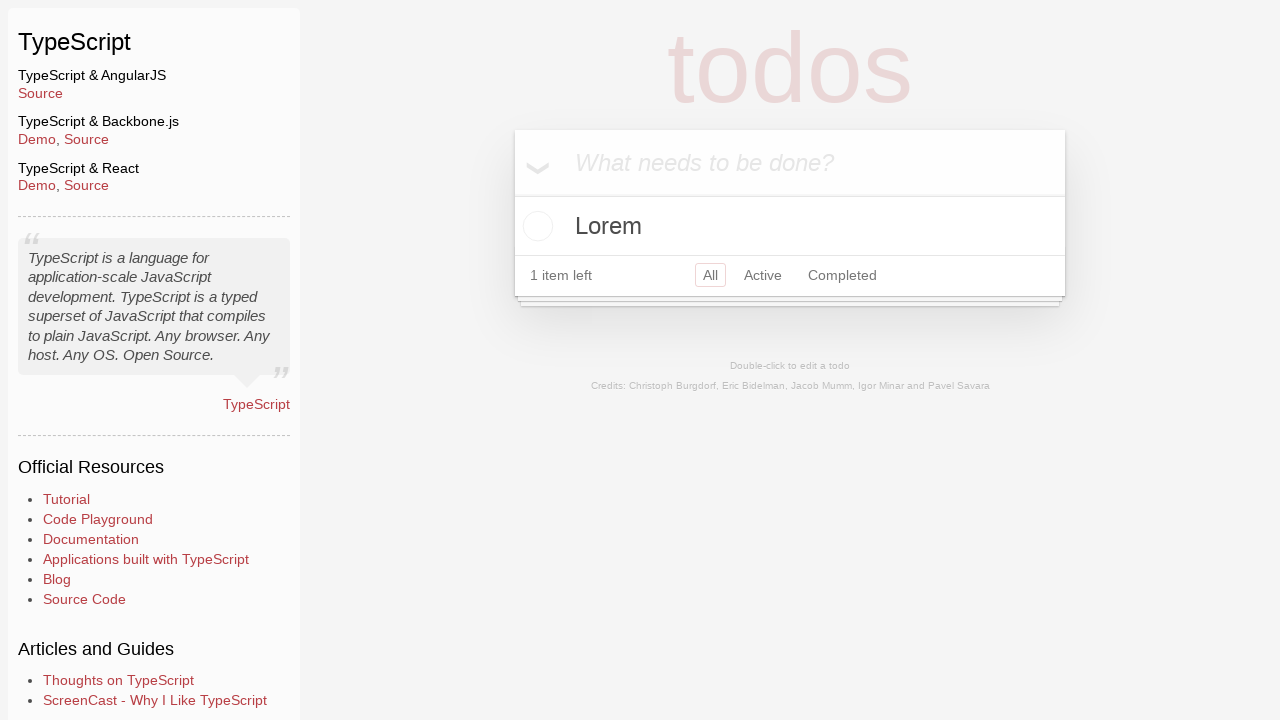

Hovered over the 'Lorem' todo item at (790, 226) on li:has-text('Lorem')
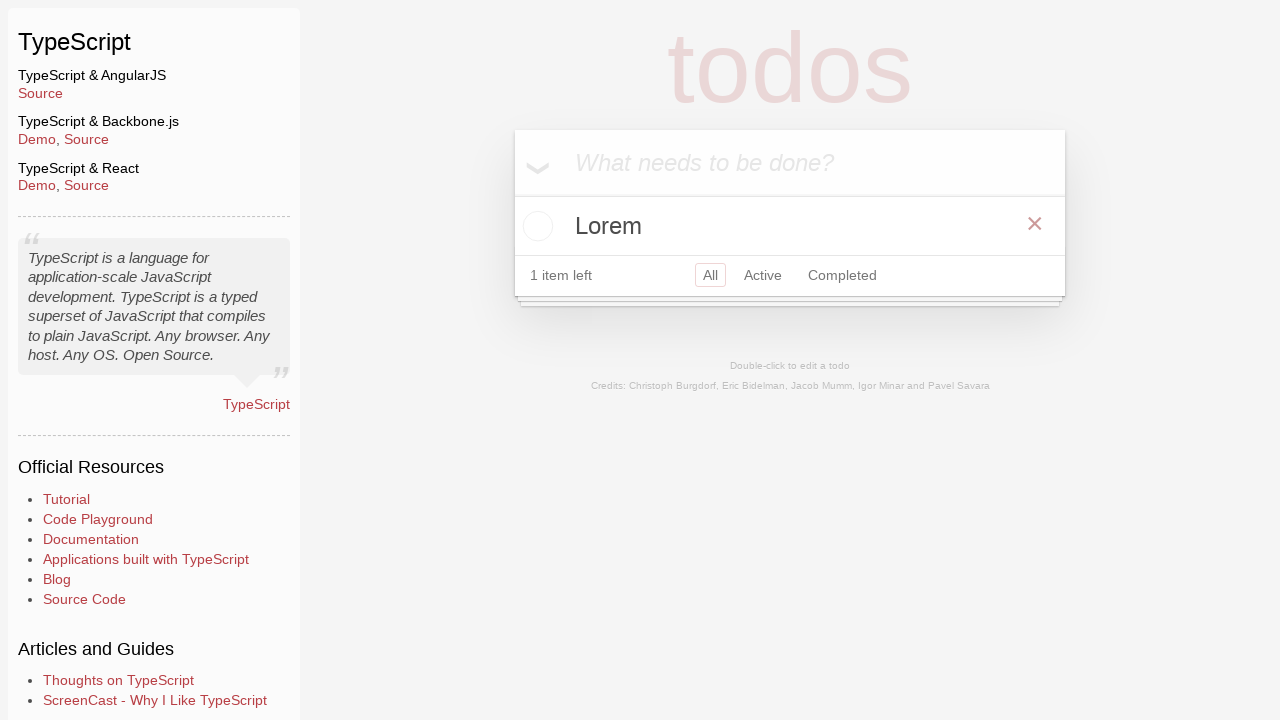

Remove button became visible on hover
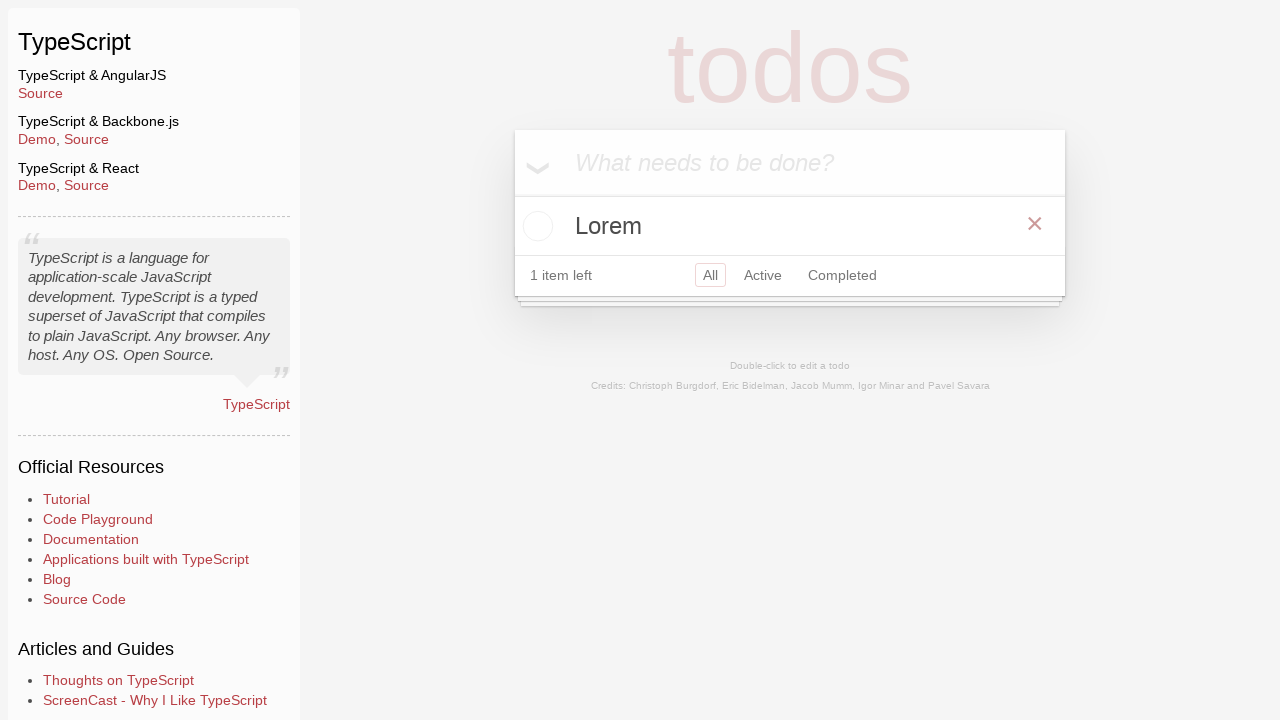

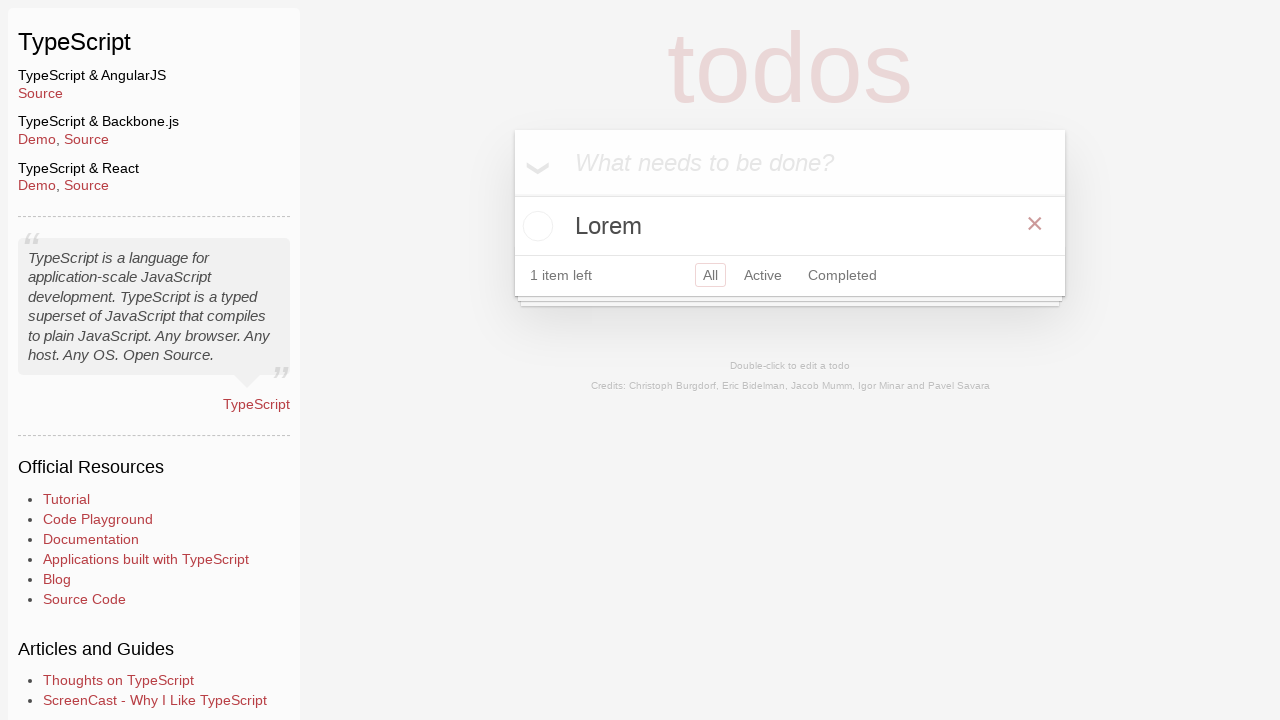